Tests interaction with Shadow DOM elements by accessing nested shadow roots and reading text content from shadow DOM components

Starting URL: https://automationfc.github.io/shadow-dom/

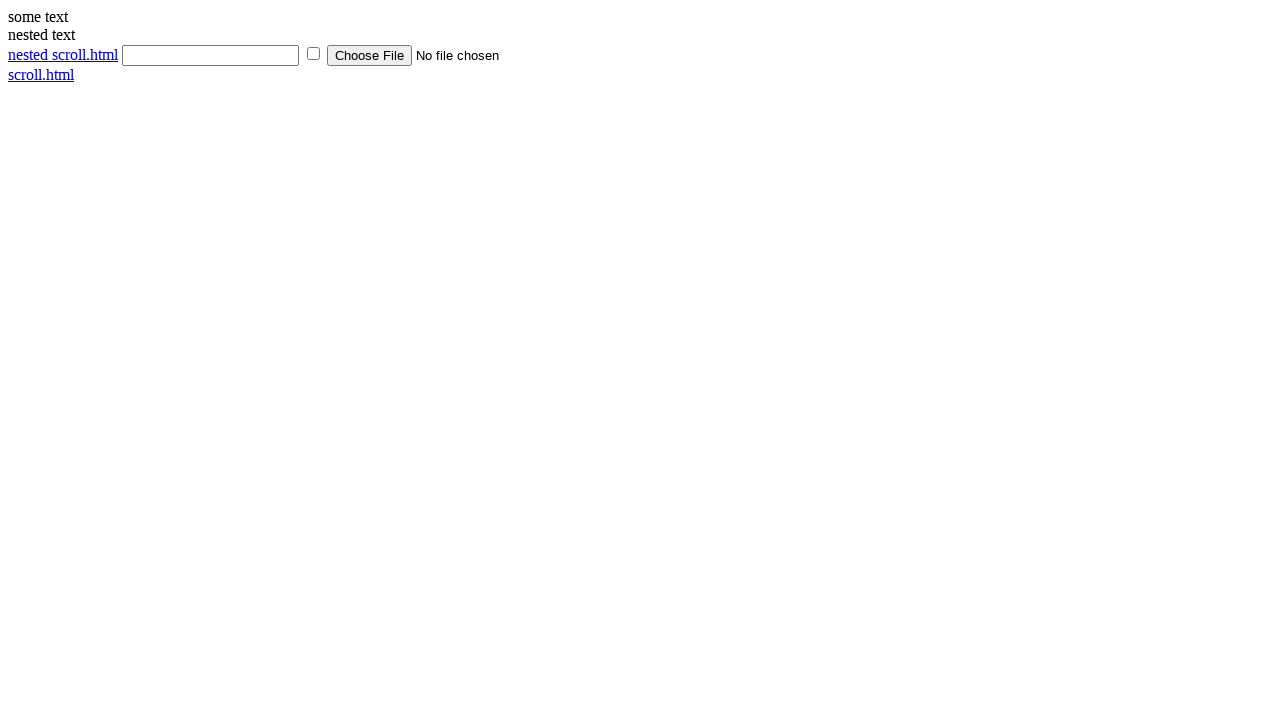

Navigated to Shadow DOM test page
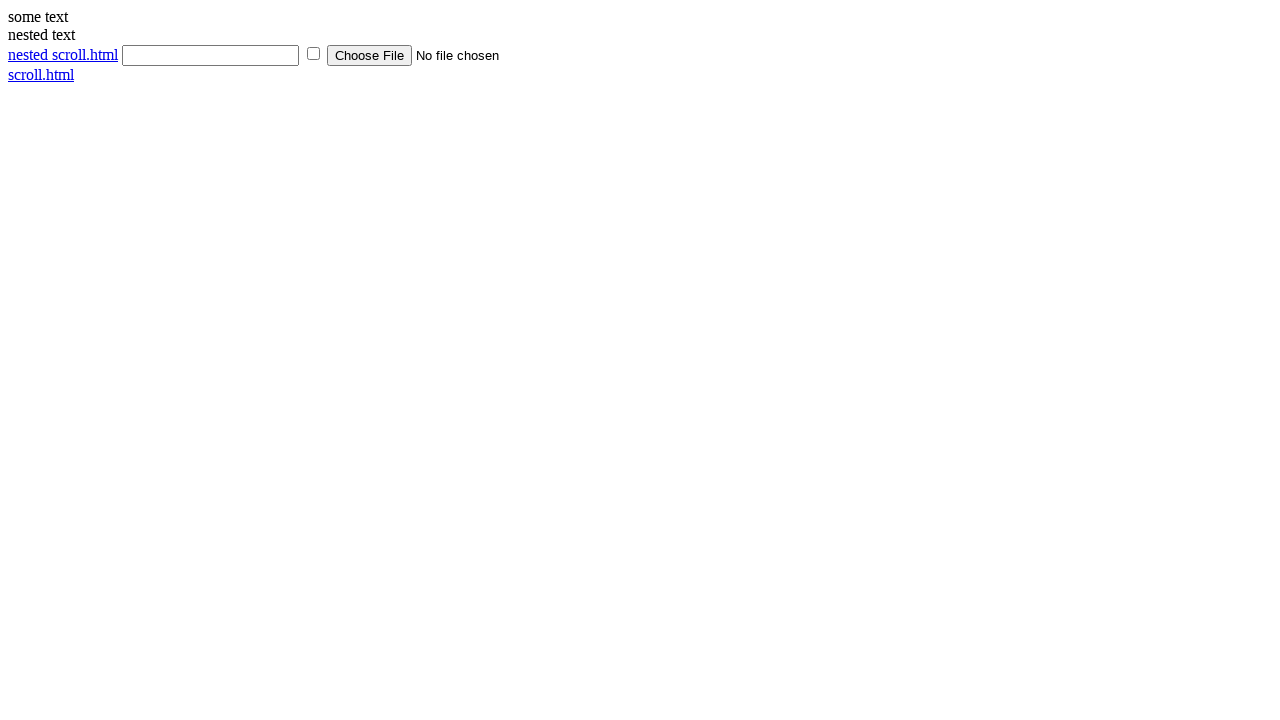

Located shadow host element
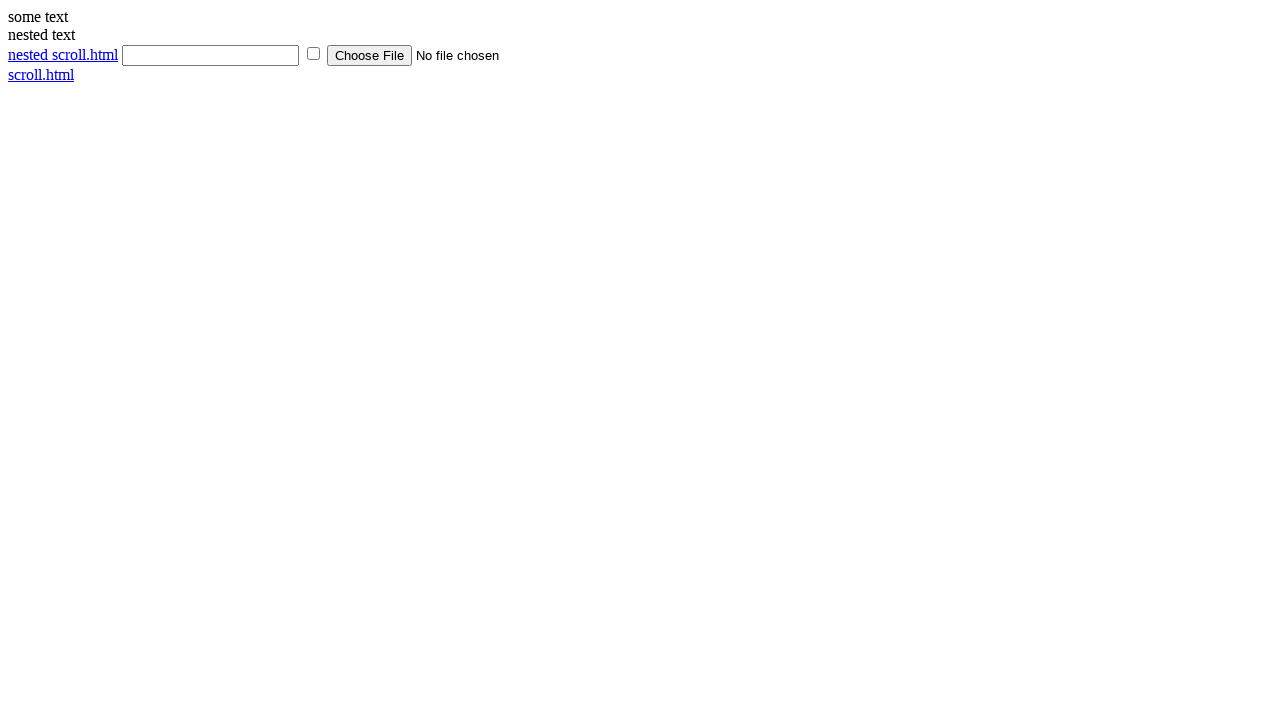

Located shadow content element within shadow host
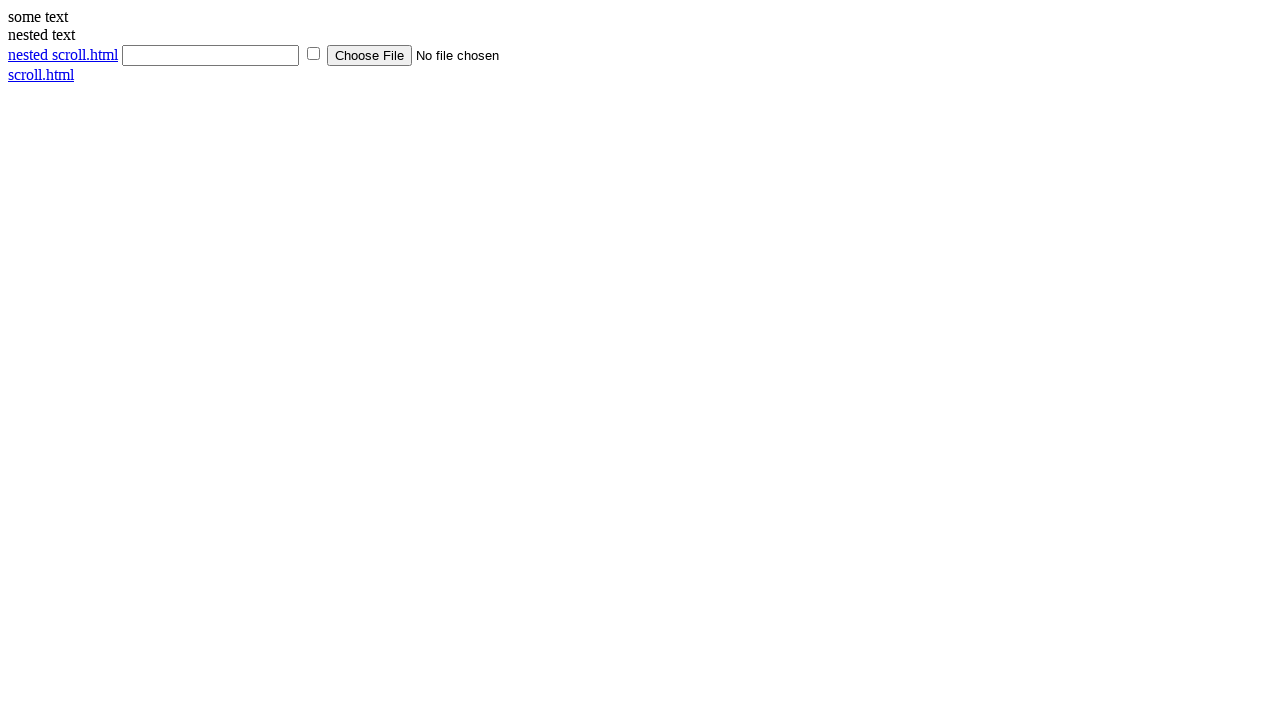

Shadow host element is visible
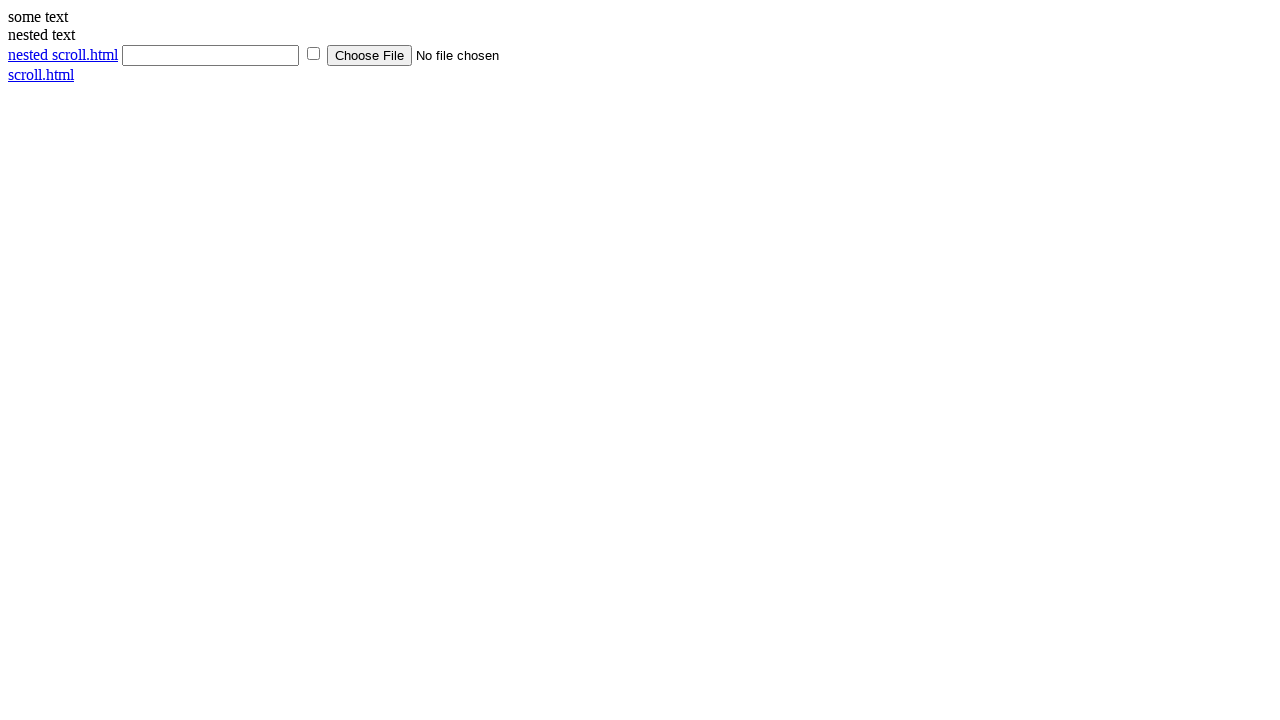

Retrieved nested shadow DOM text content: 'nested text'
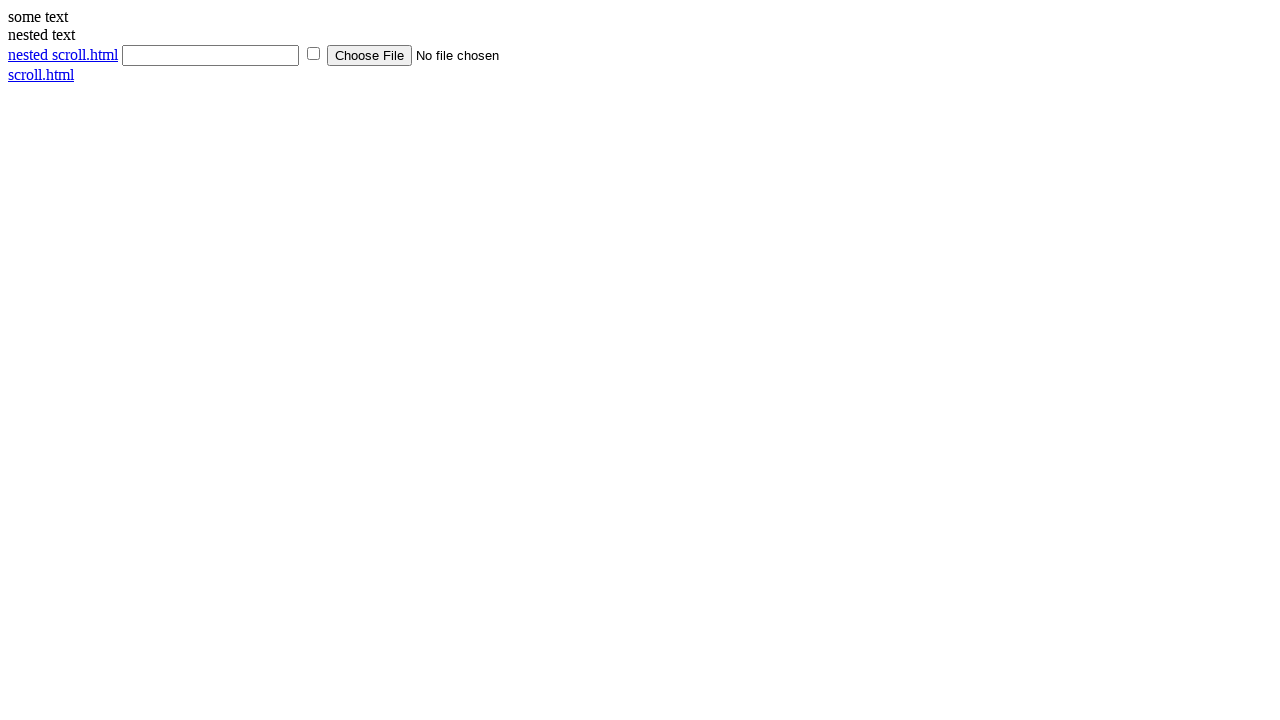

Printed nested shadow text to console
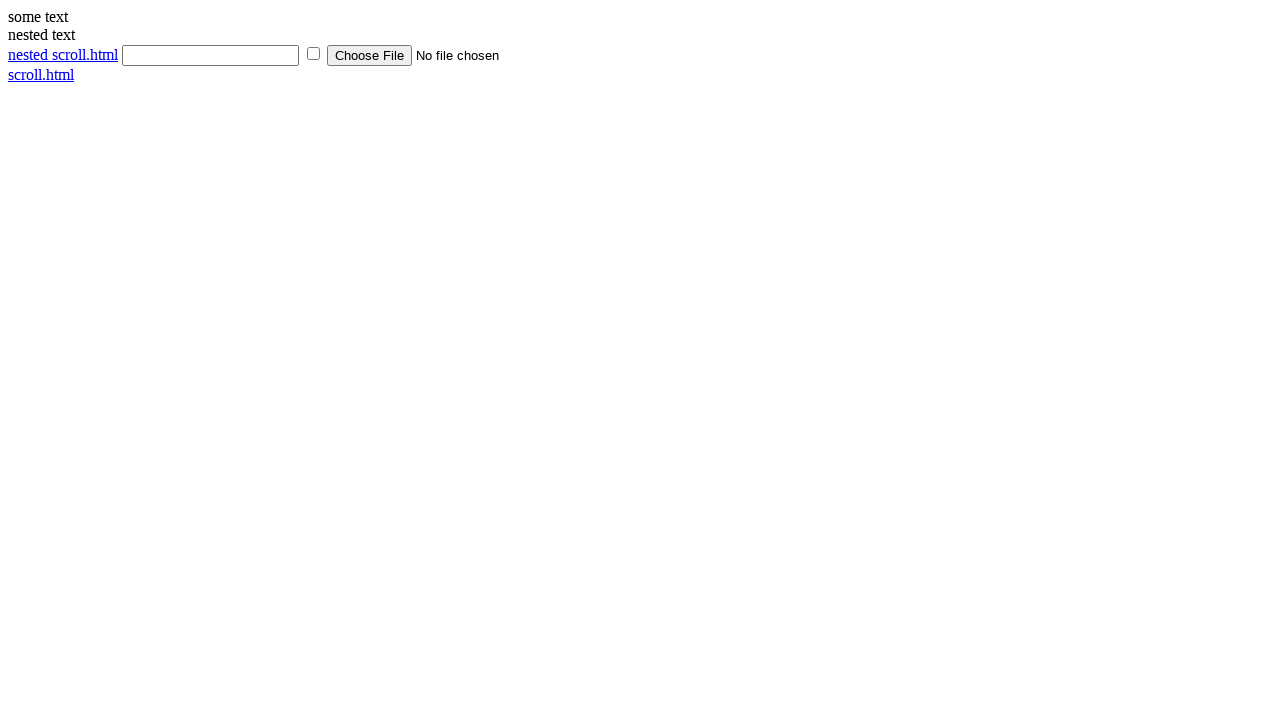

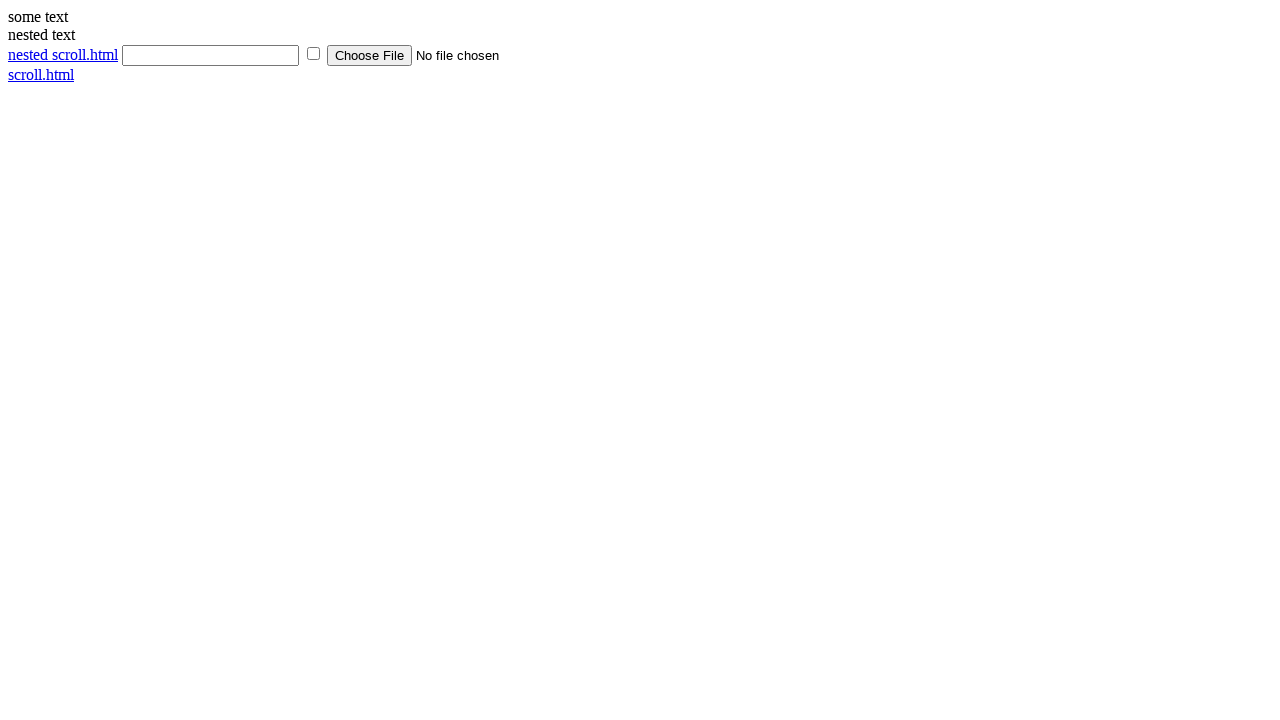